Tests adding a single element by clicking the "Add Element" button and verifying the element appears

Starting URL: https://the-internet.herokuapp.com

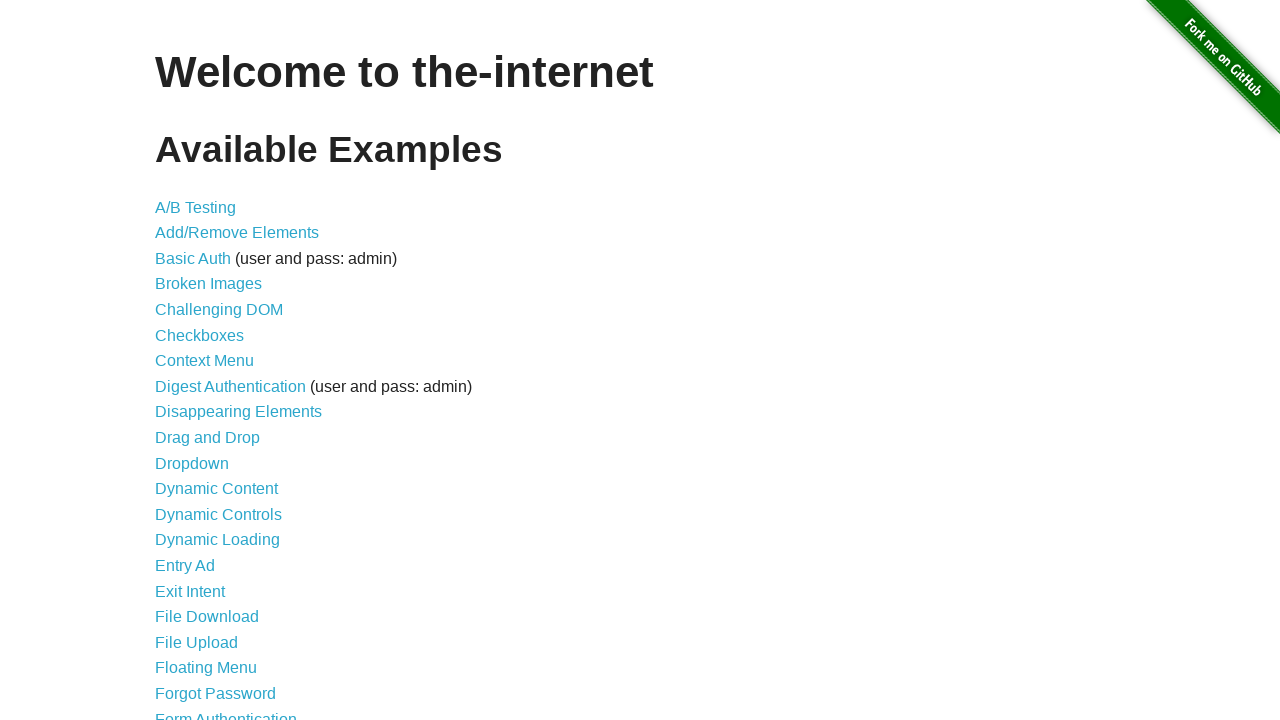

Clicked on Add/Remove Elements link at (237, 233) on text=Add/Remove Elements
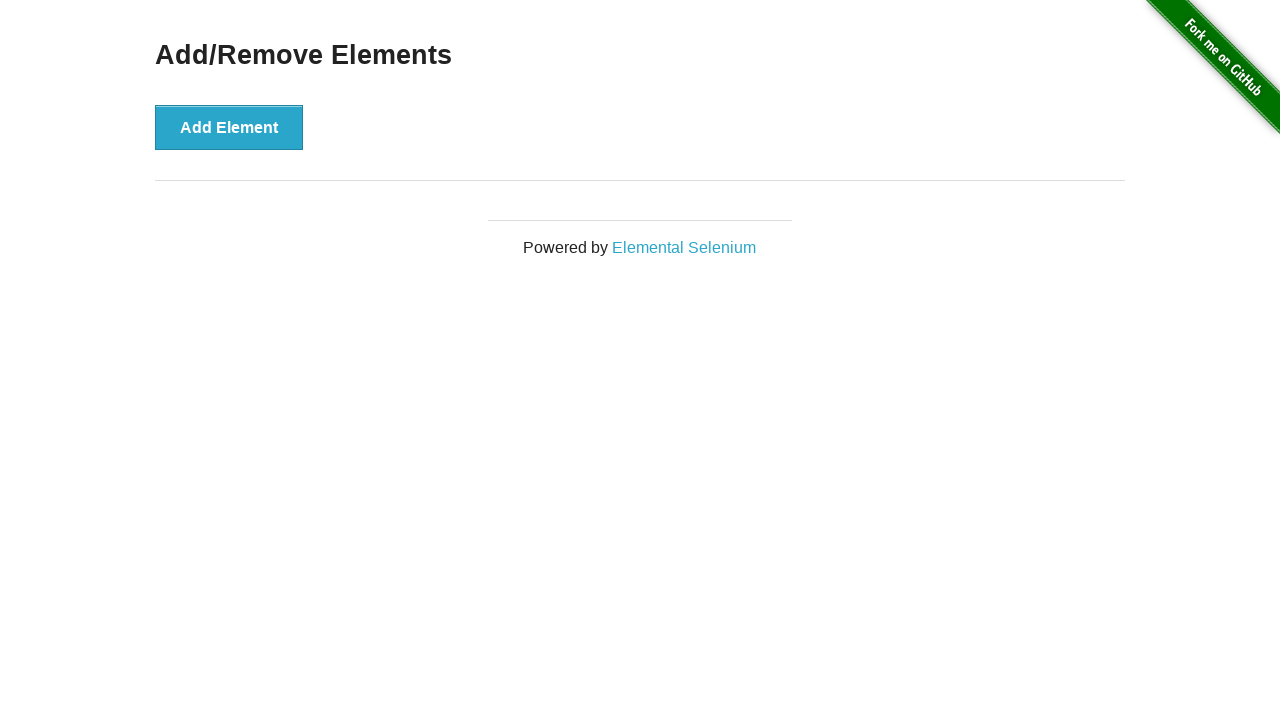

Clicked the Add Element button at (229, 127) on #content > div > button
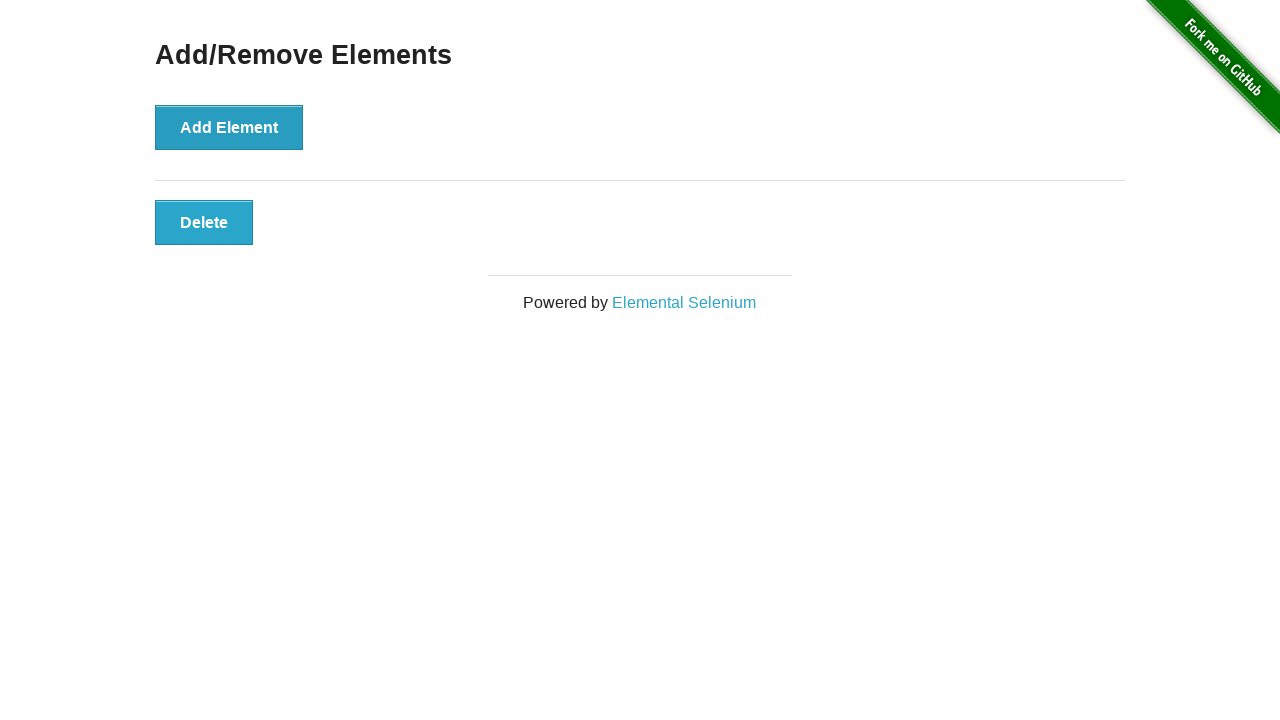

Verified that the element was successfully added
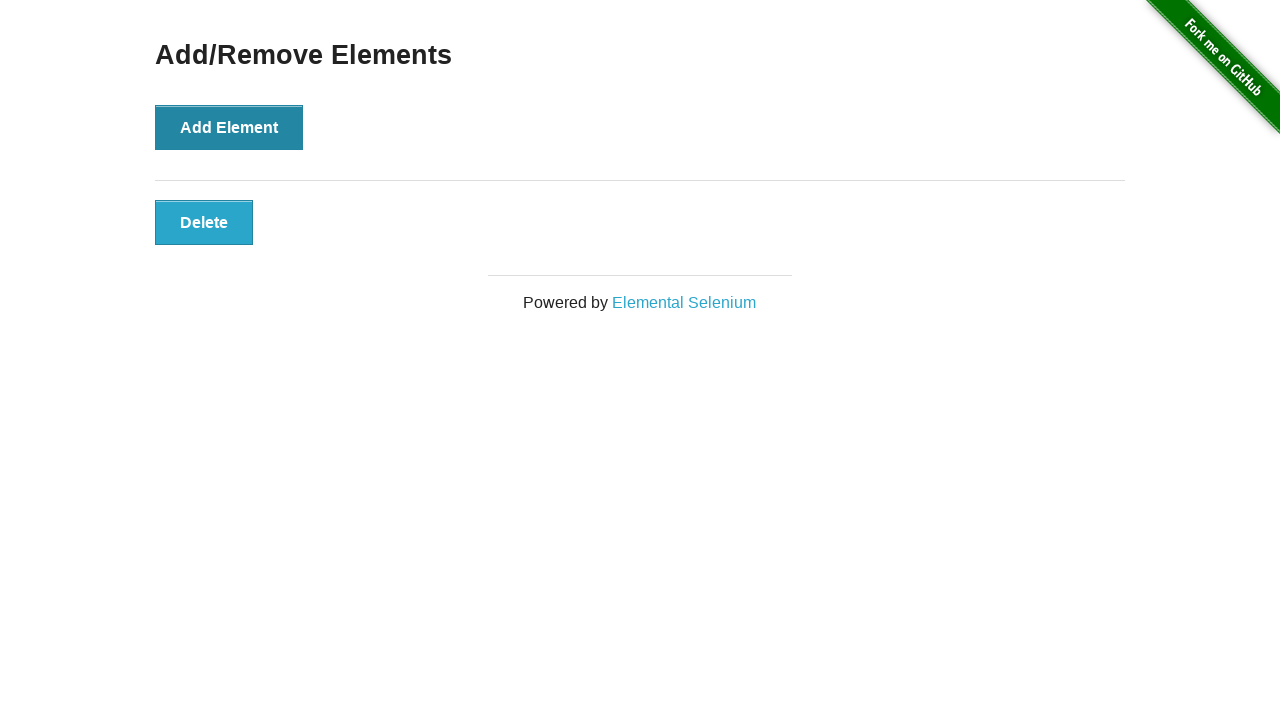

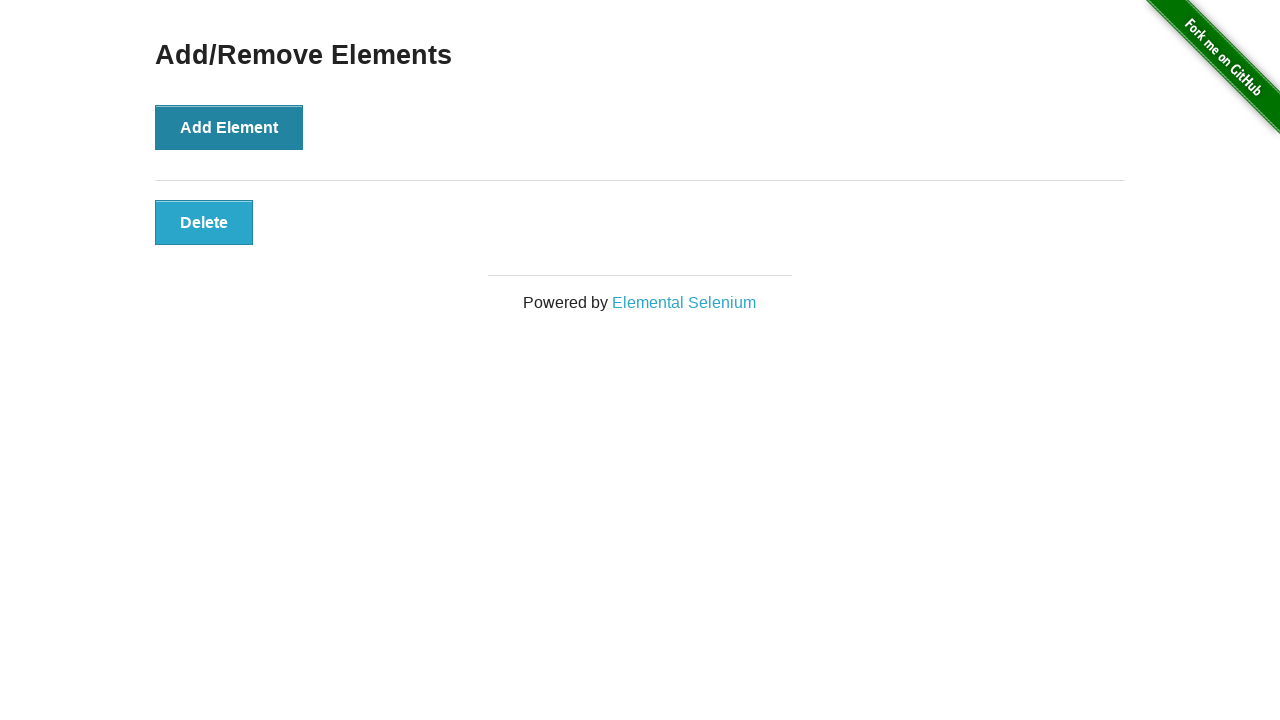